Tests the dynamic loading page by clicking a start button and waiting for a finish message to appear with the text "Hello World!"

Starting URL: http://the-internet.herokuapp.com/dynamic_loading/2

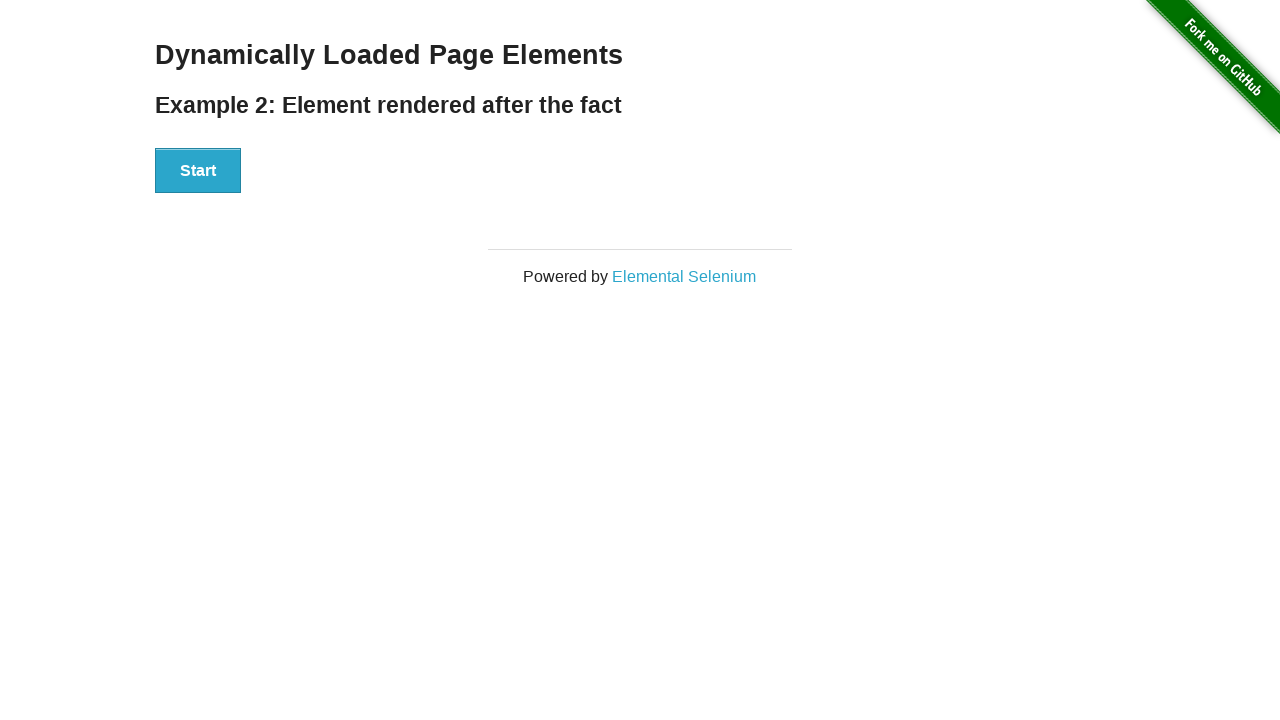

Clicked the start button at (198, 171) on #start button
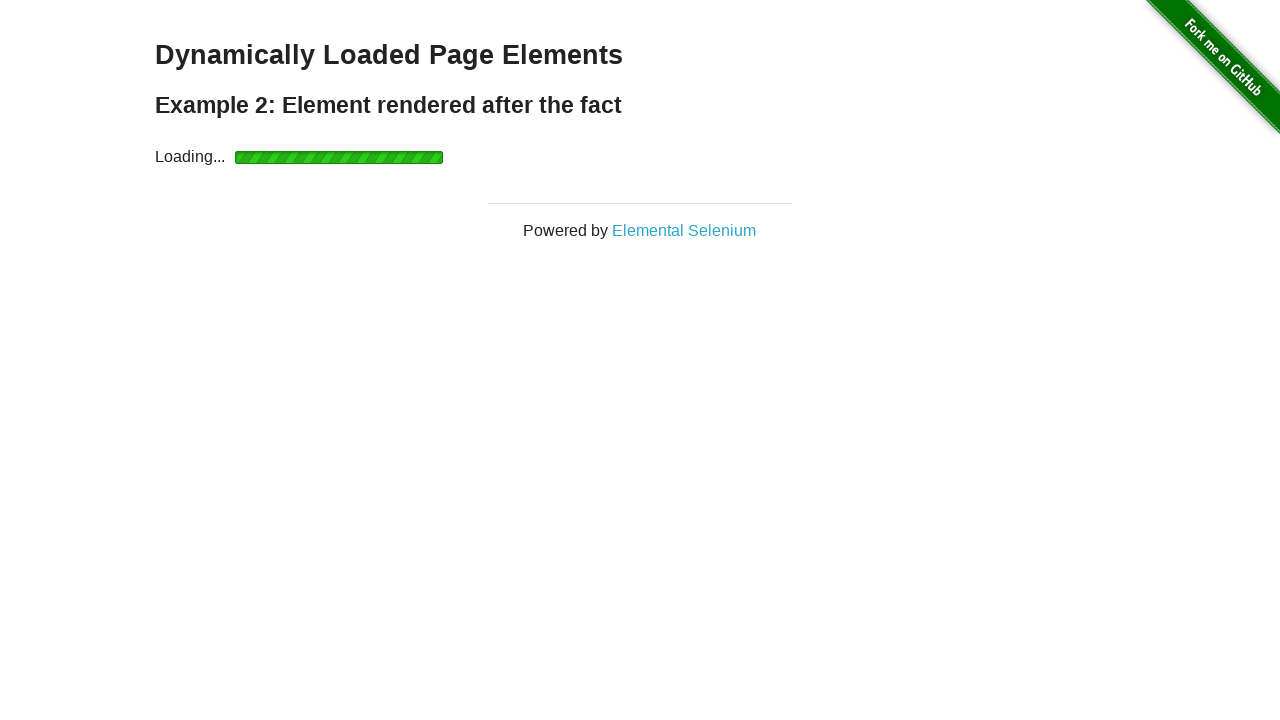

Waited for finish element to become visible
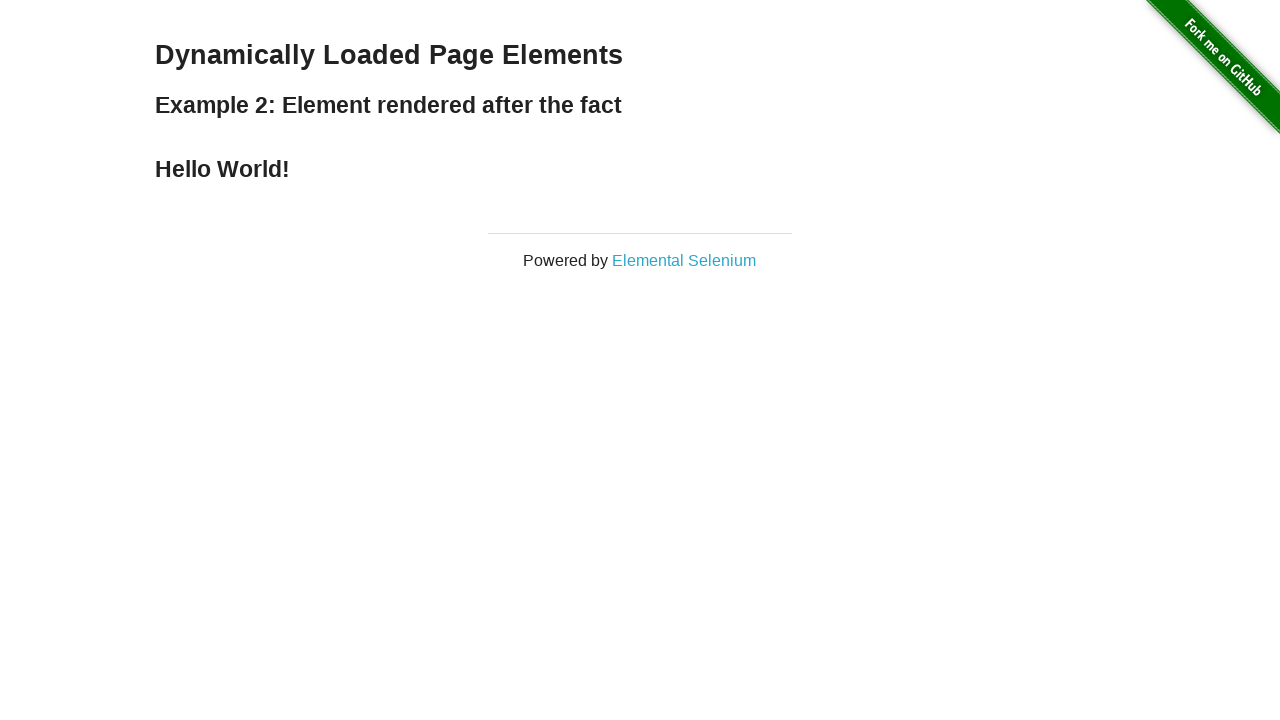

Retrieved finish element text content
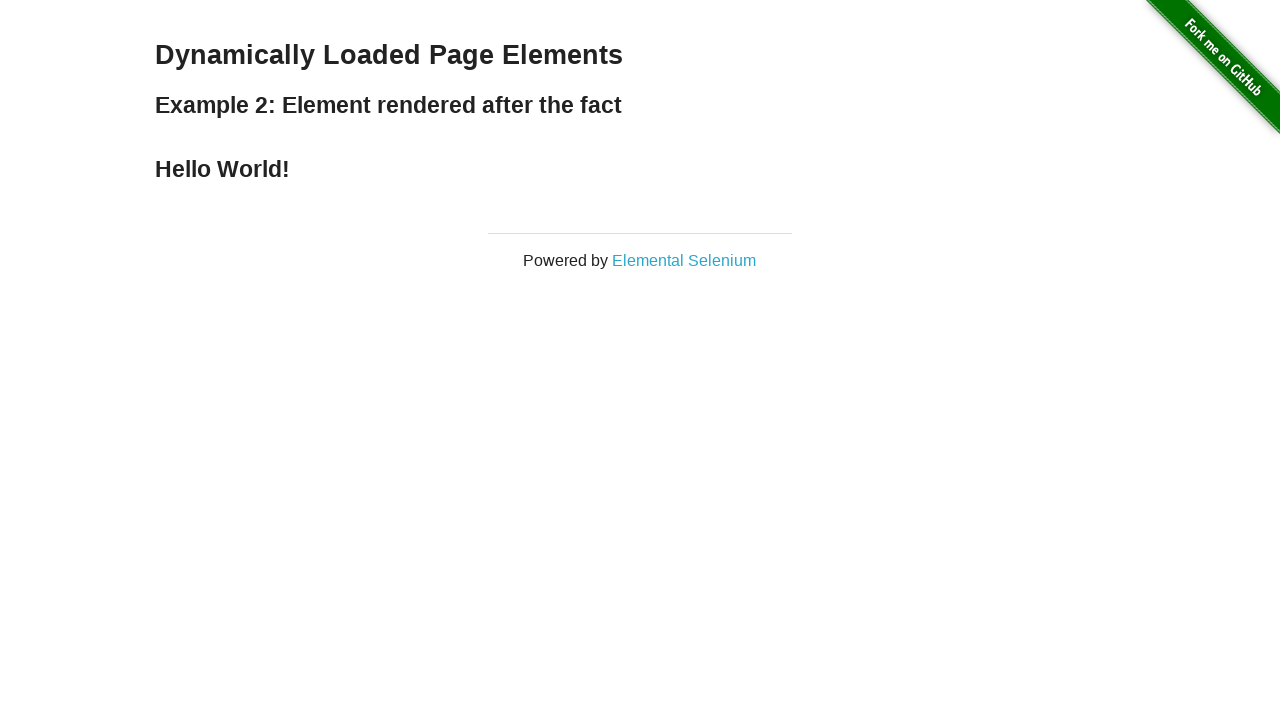

Verified finish text equals 'Hello World!'
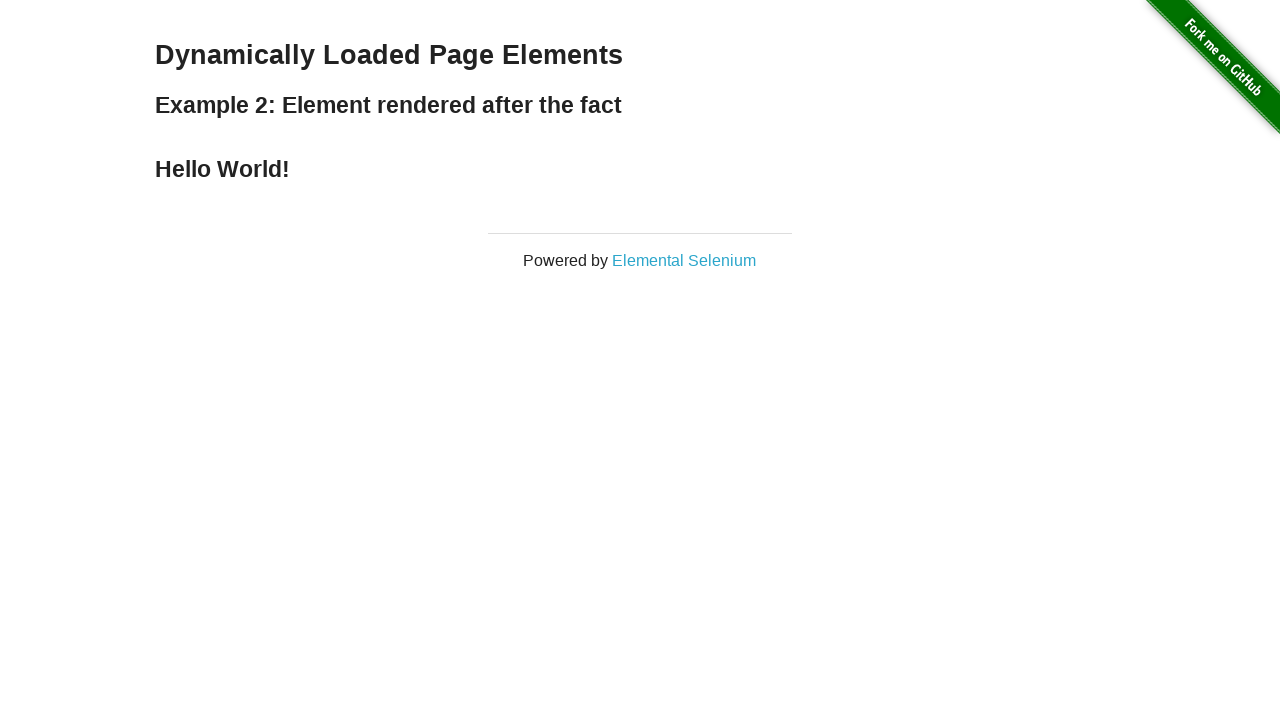

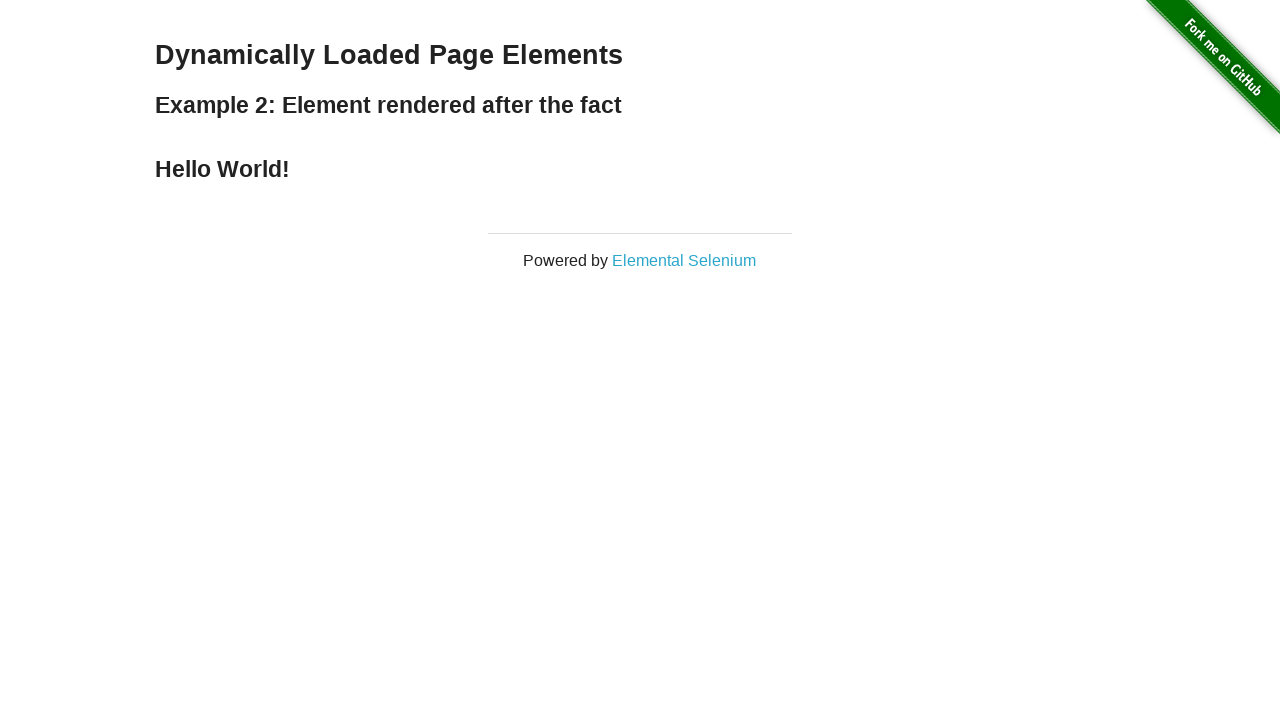